Tests login with empty username and password fields, verifies error message and clears error icon

Starting URL: https://www.saucedemo.com/

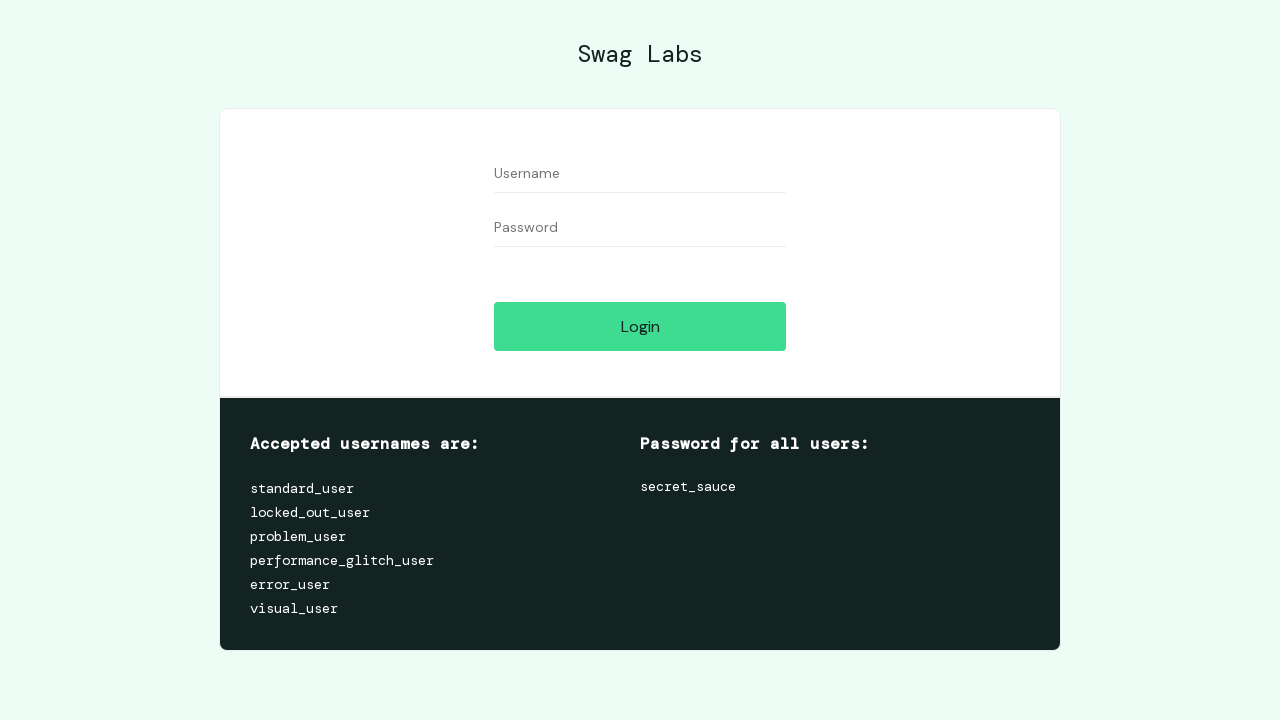

Clicked login button with empty username and password fields at (640, 326) on #login-button
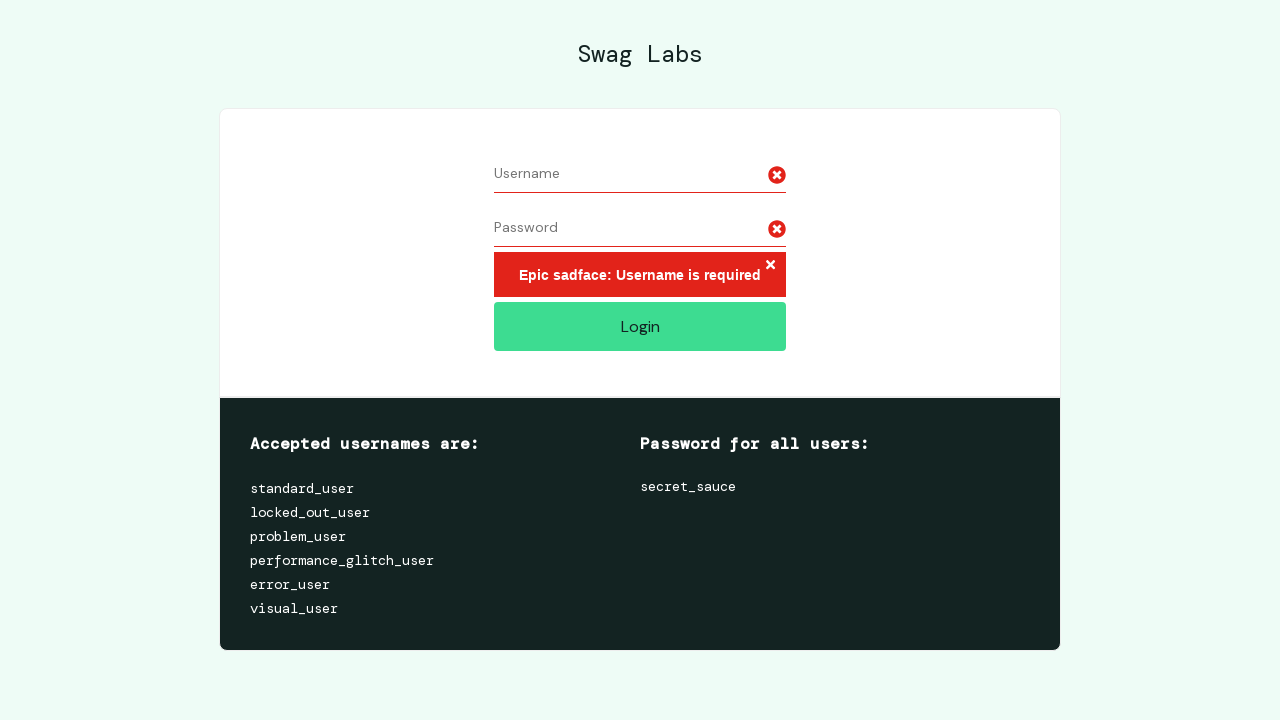

Clicked error button to clear error icons at (770, 266) on .error-button
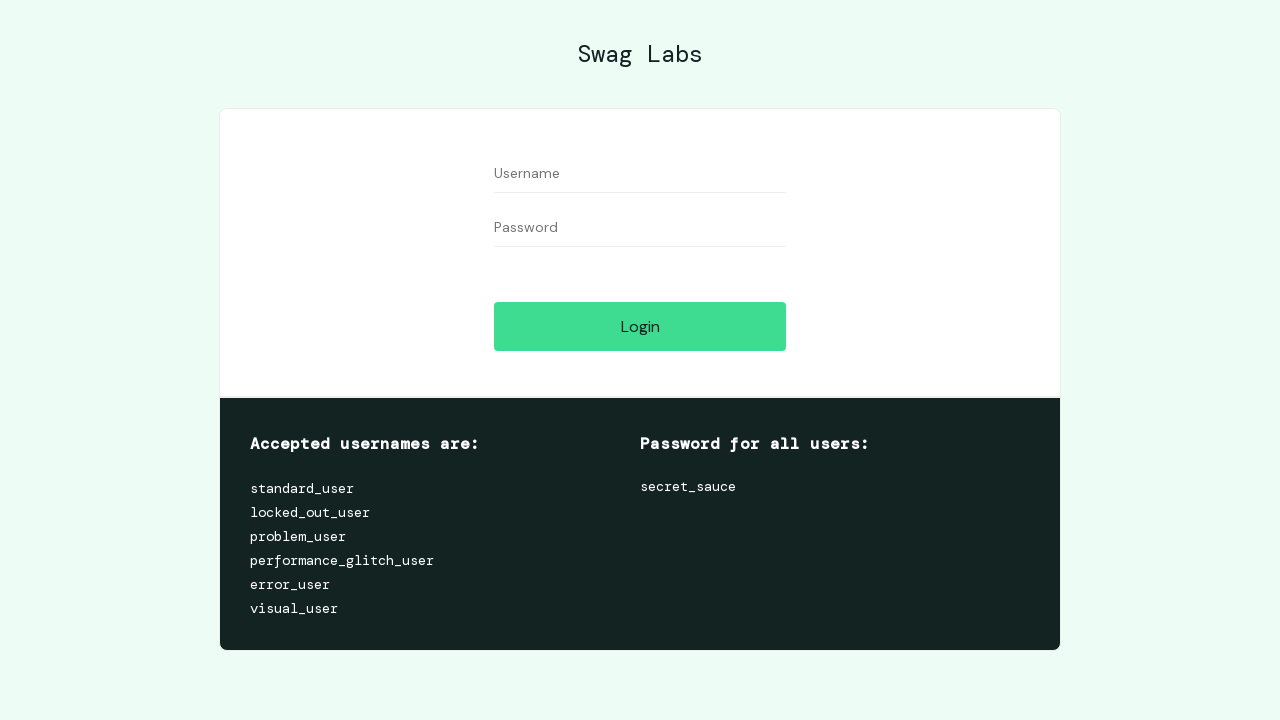

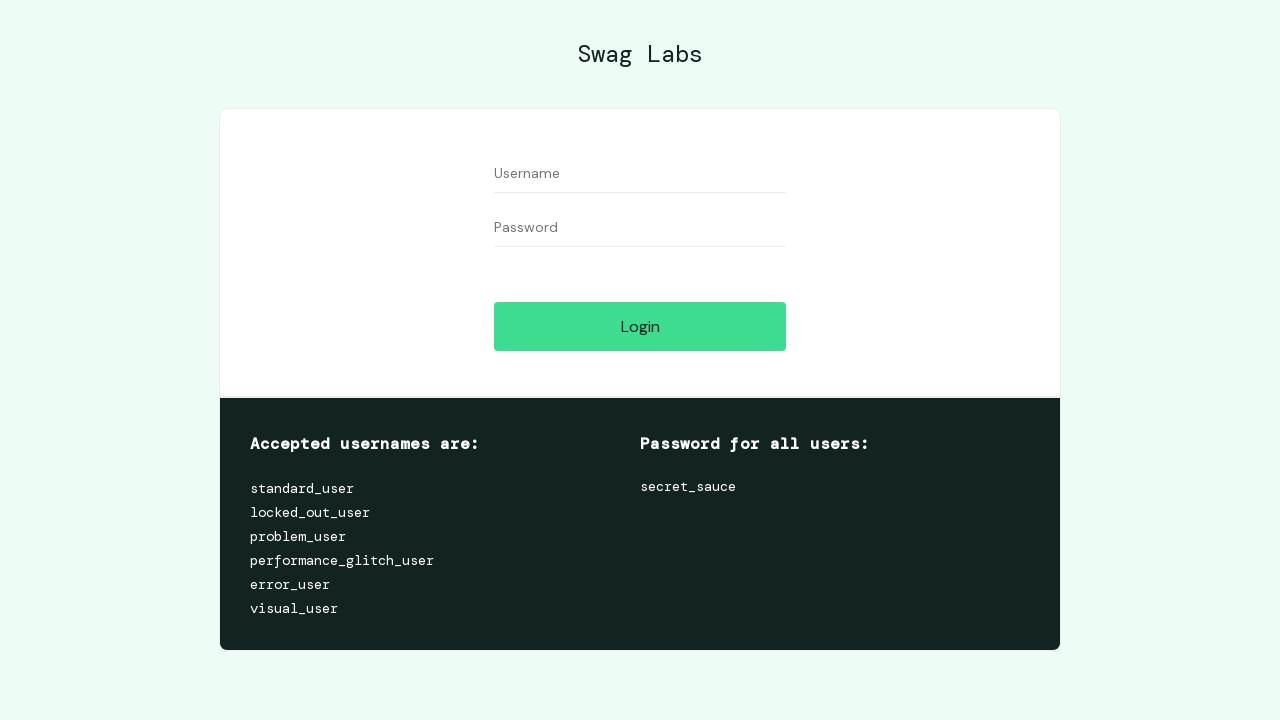